Tests browser window handling by opening a new window, switching to the child window to click a navigation element, then switching back to the main window to click a register link.

Starting URL: https://demo.automationtesting.in/Windows.html#google_vignette

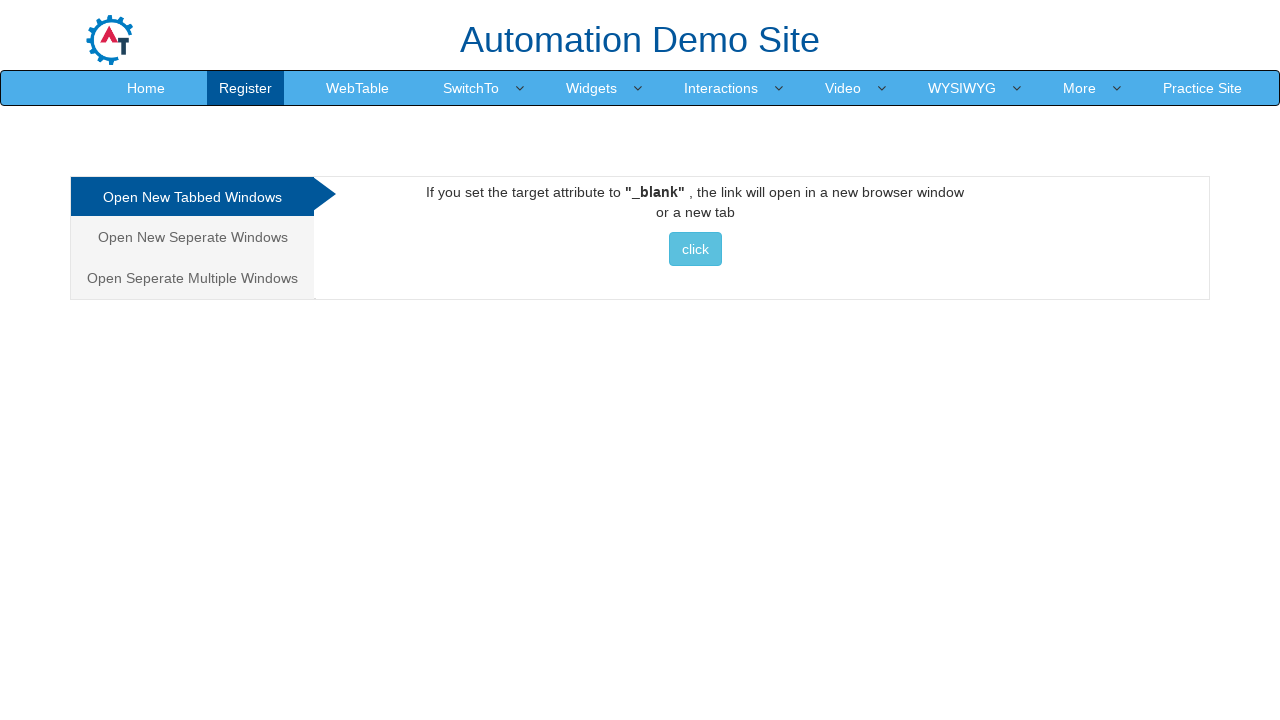

Clicked on 'Open New Seperate Windows' tab at (192, 237) on text=Open New Seperate Windows
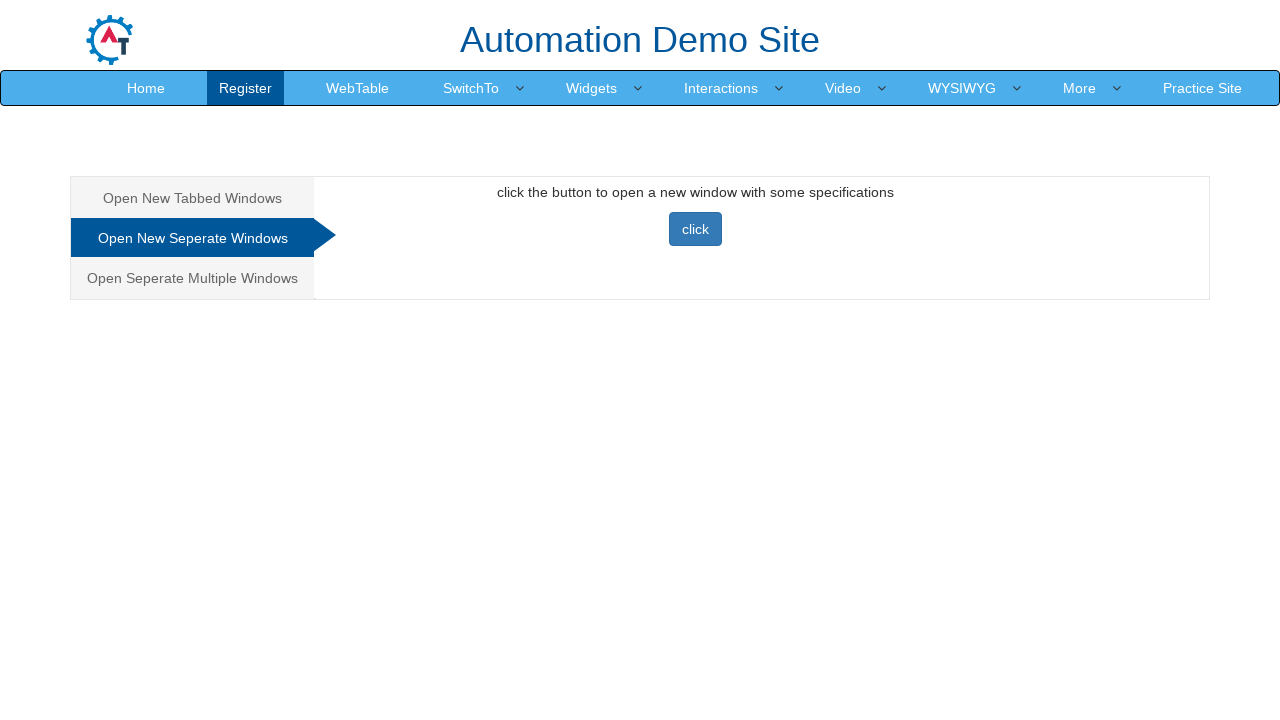

Clicked button to open a new window at (695, 229) on xpath=//button[.='click']
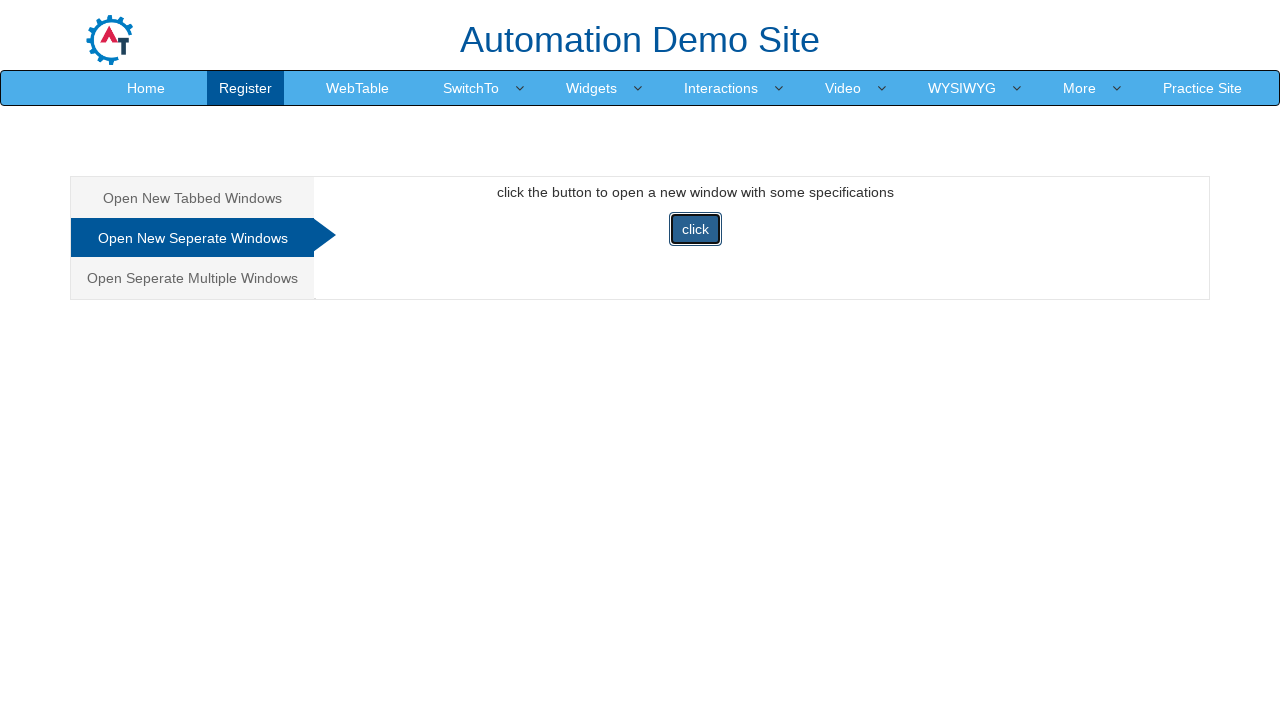

Obtained reference to child window
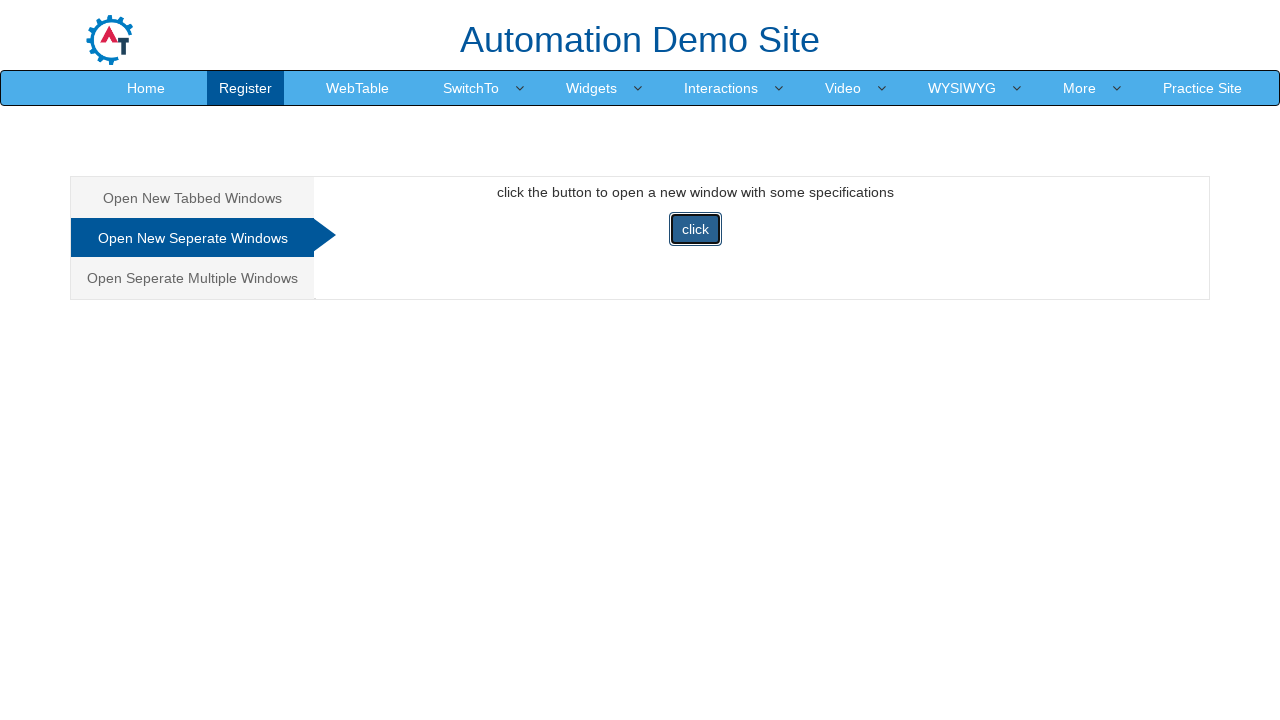

Child window page fully loaded
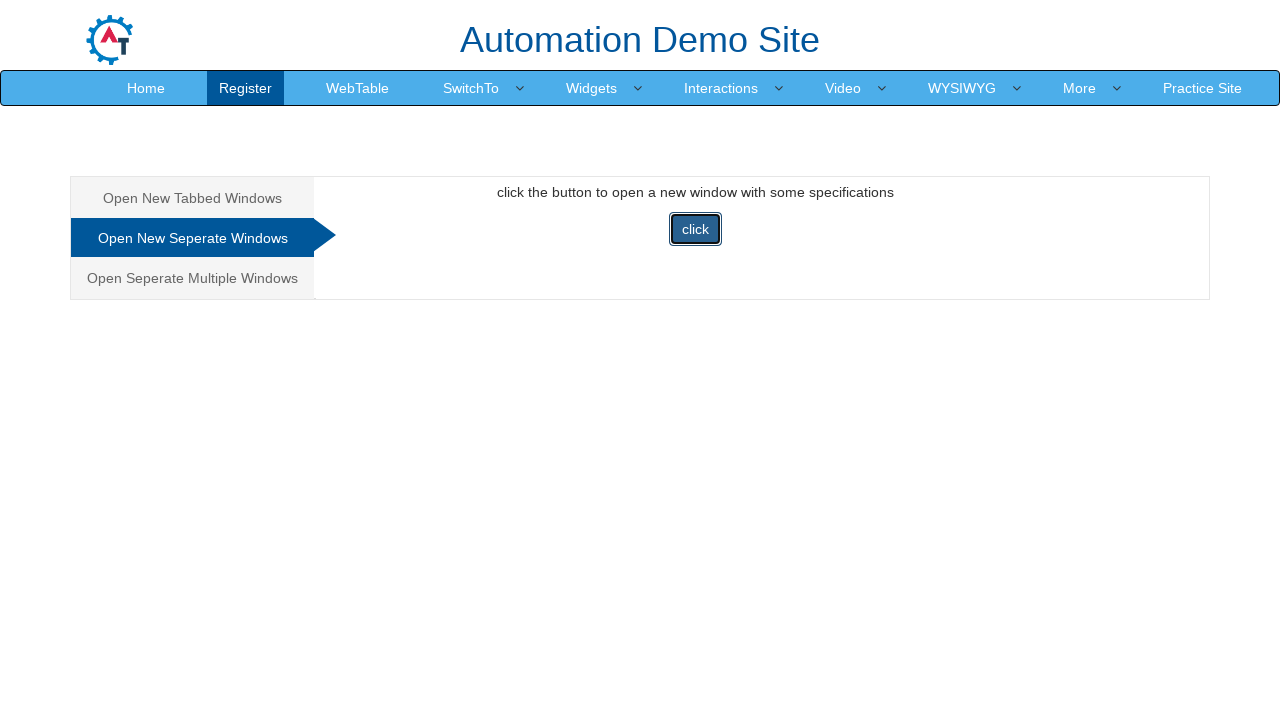

Clicked navbar dropdown in child window at (445, 32) on #navbarDropdown
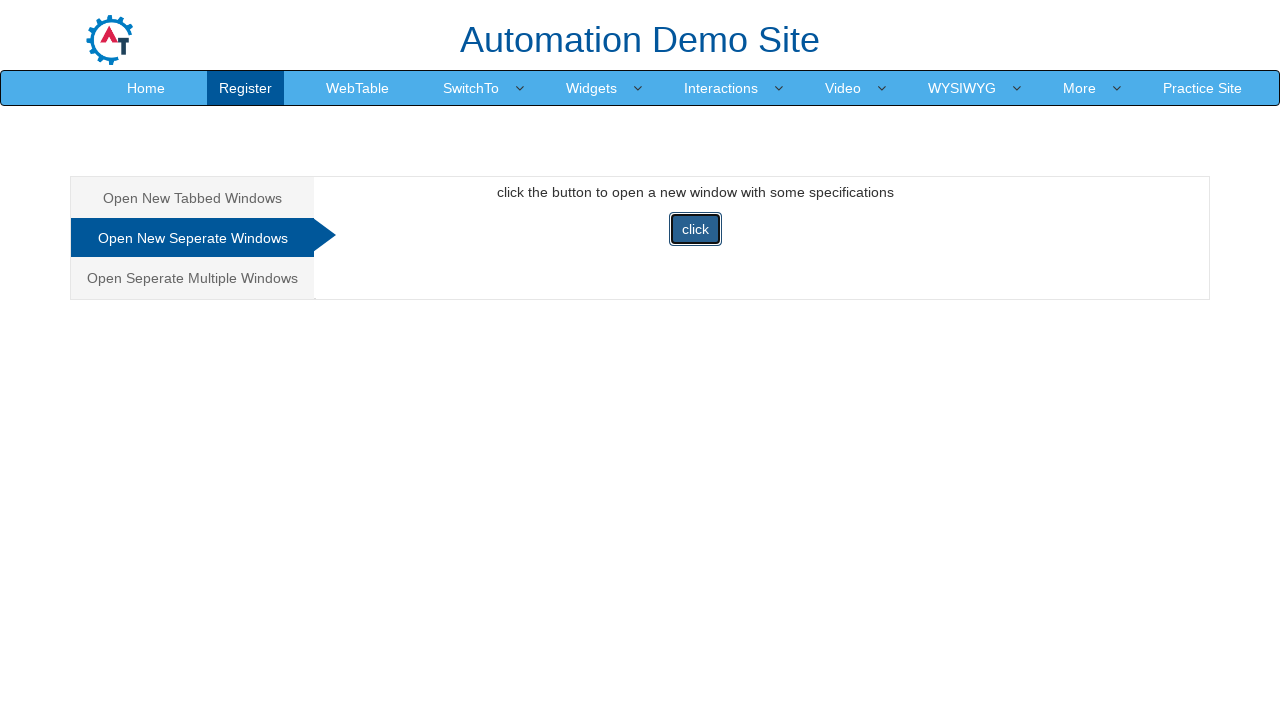

Switched back to main window
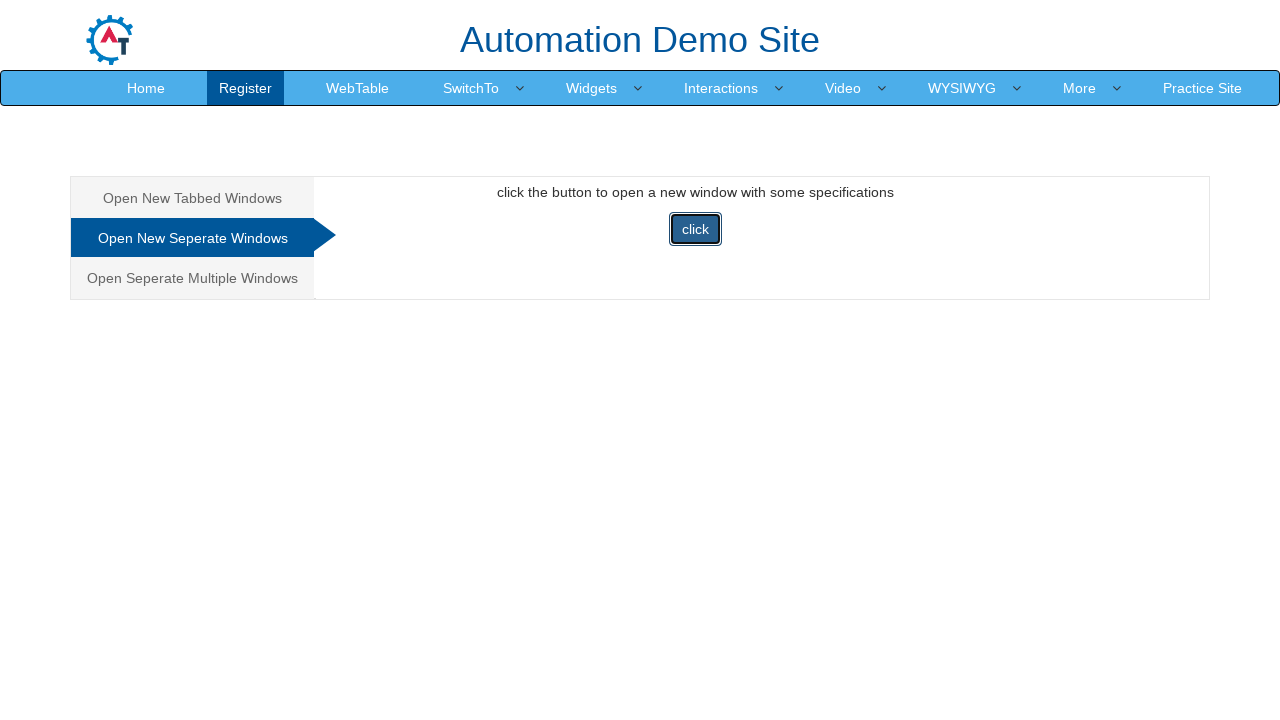

Clicked Register link in main window at (246, 88) on text=Register
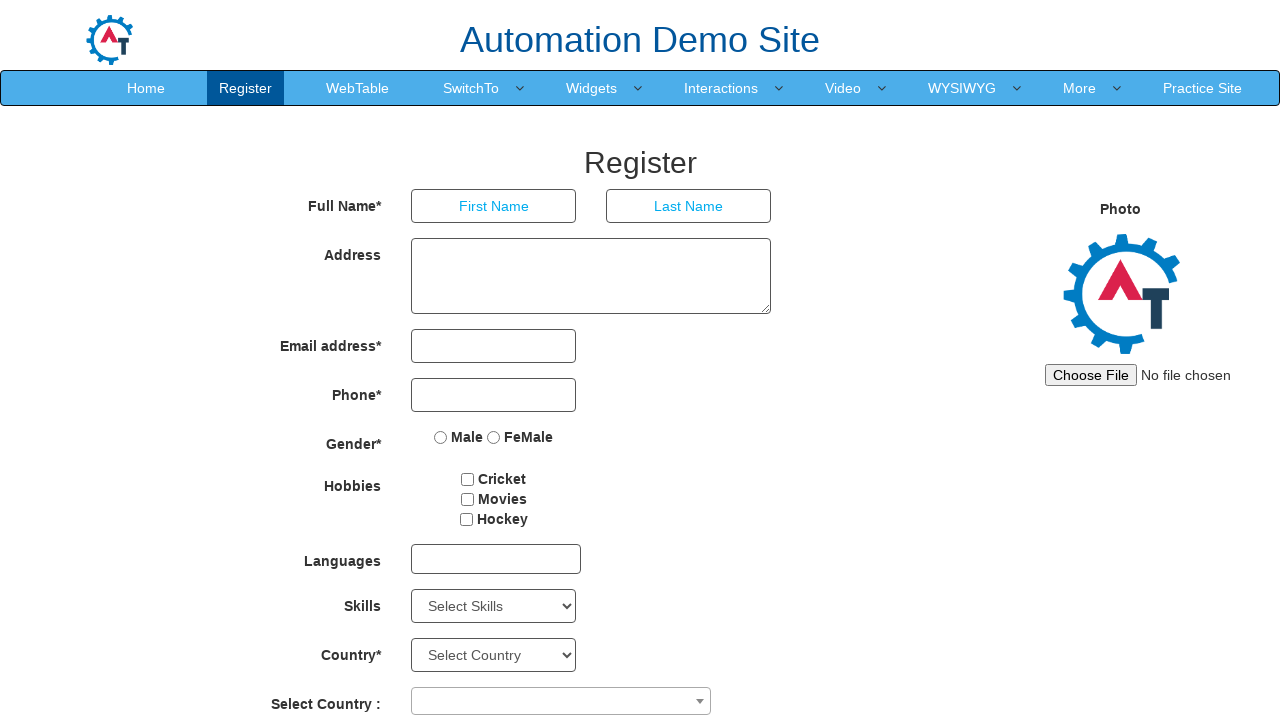

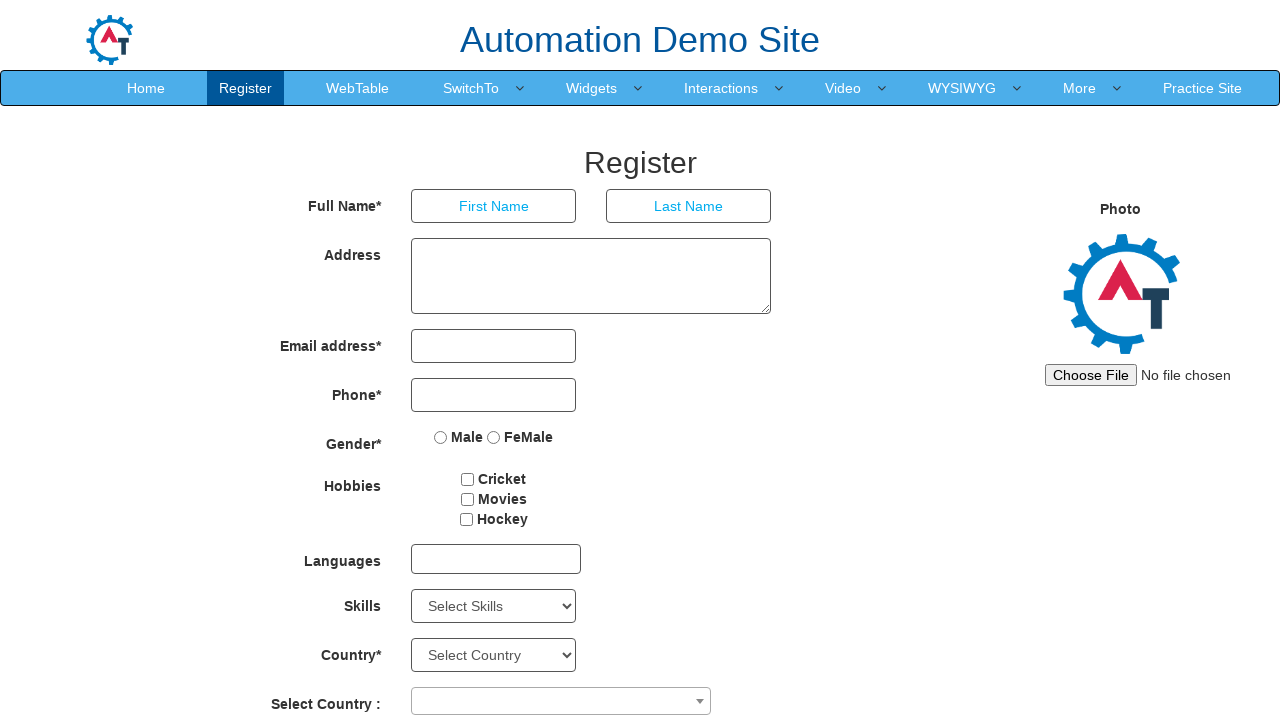